Tests slider functionality by using drag and drop action chains to move a range input slider element by an offset.

Starting URL: https://demoqa.com/slider

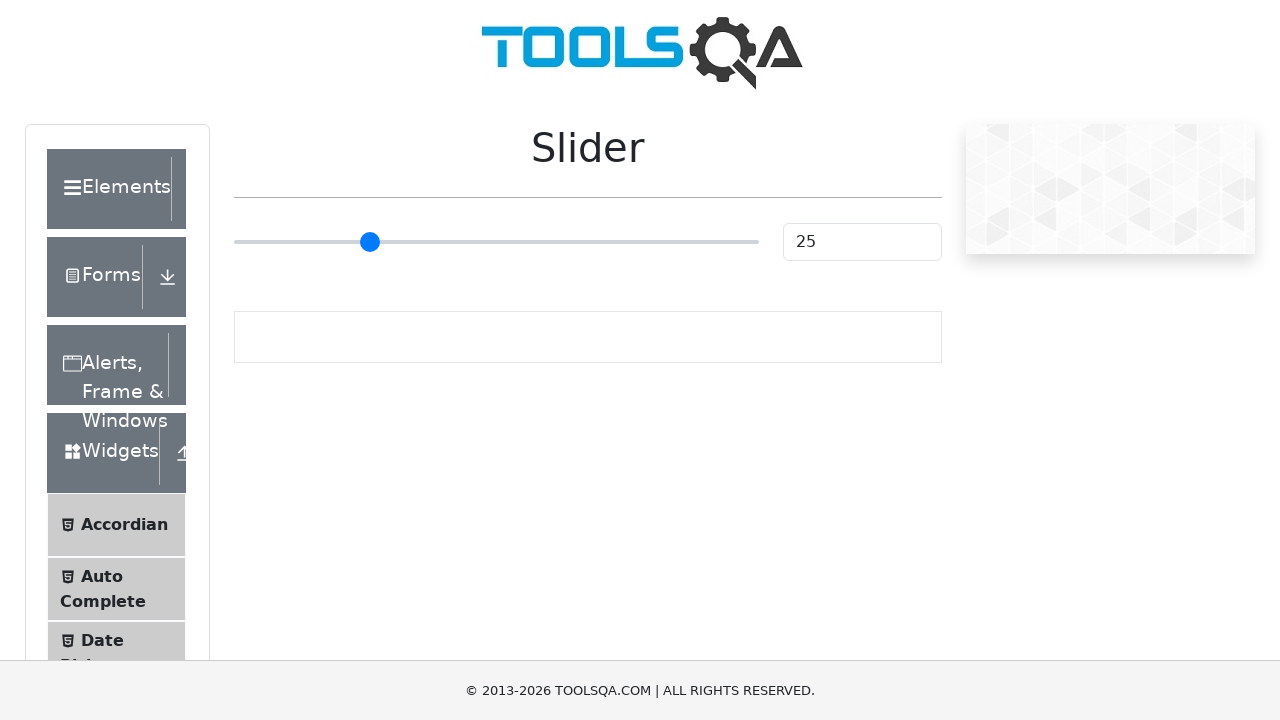

Waited for range input slider to be visible
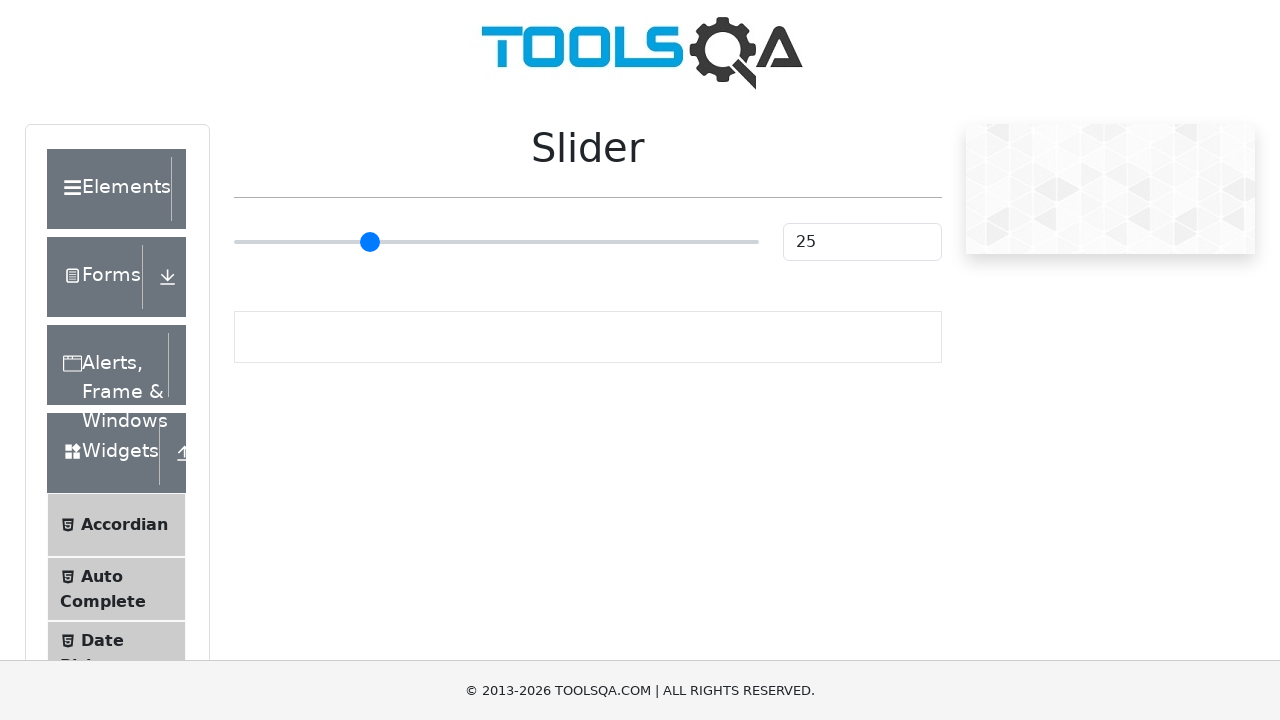

Located the range input slider element
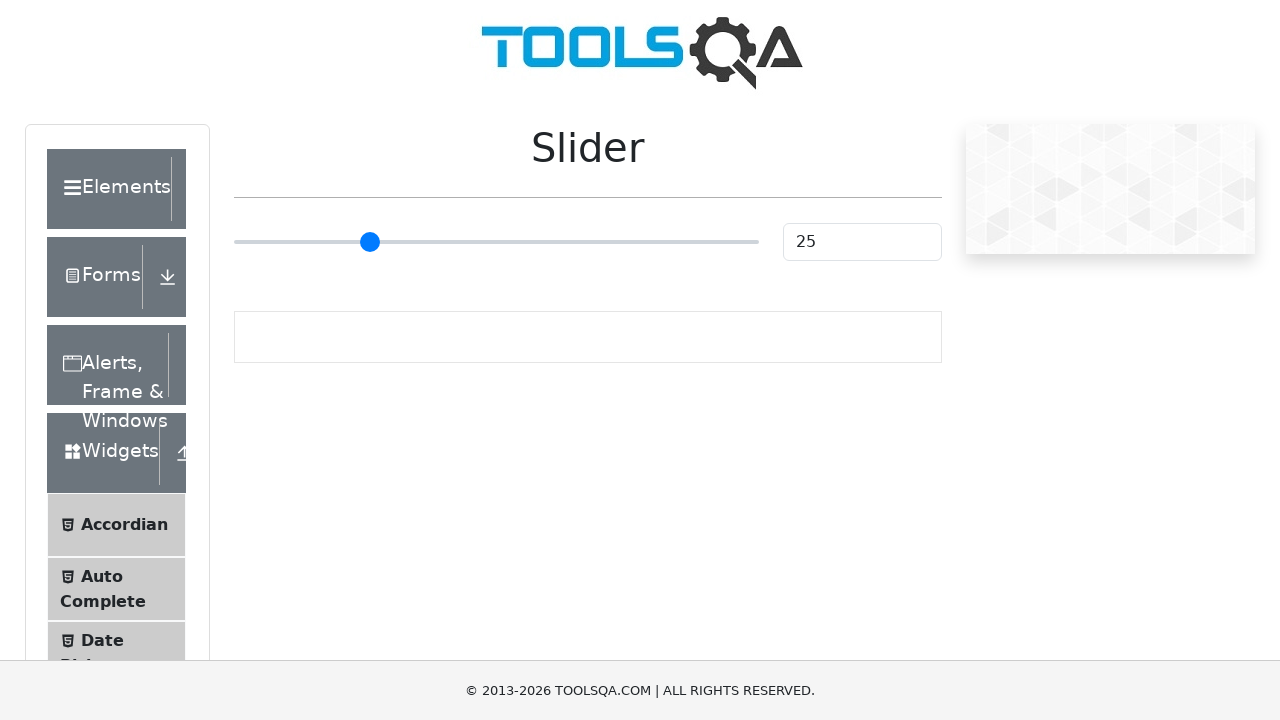

Retrieved bounding box of the slider element
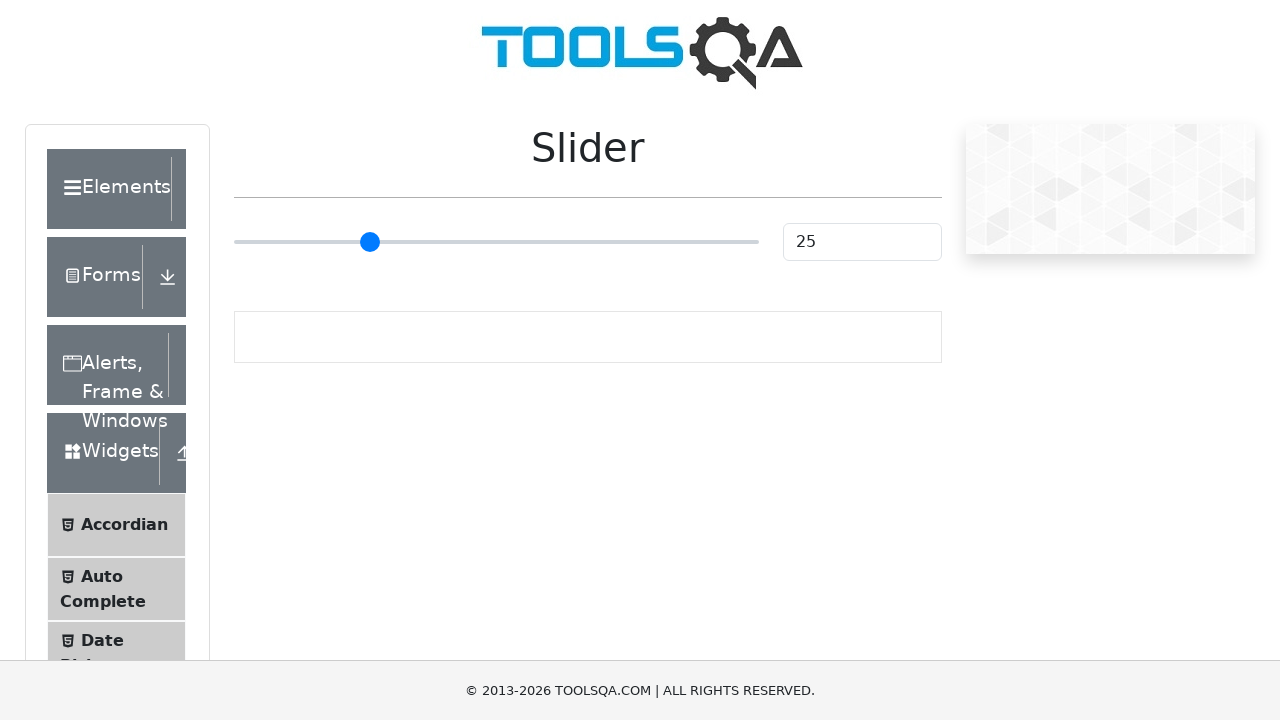

Moved mouse to center of slider at (496, 242)
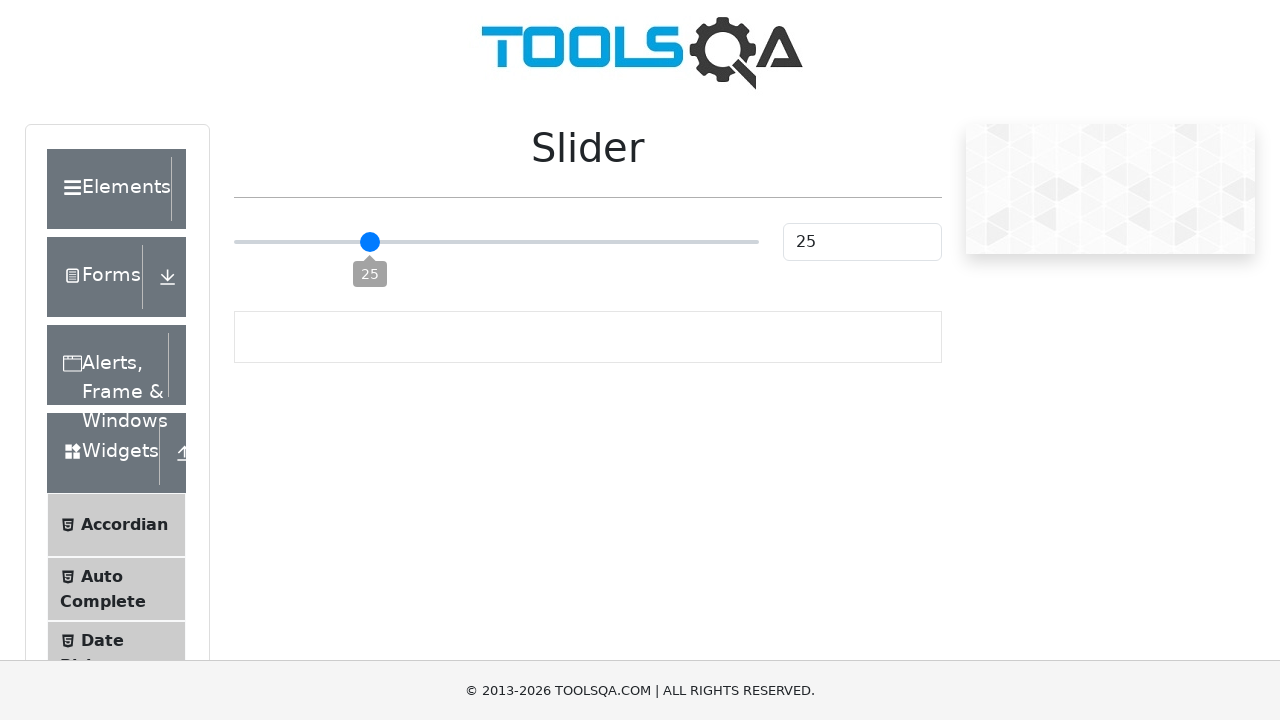

Pressed mouse button down on slider at (496, 242)
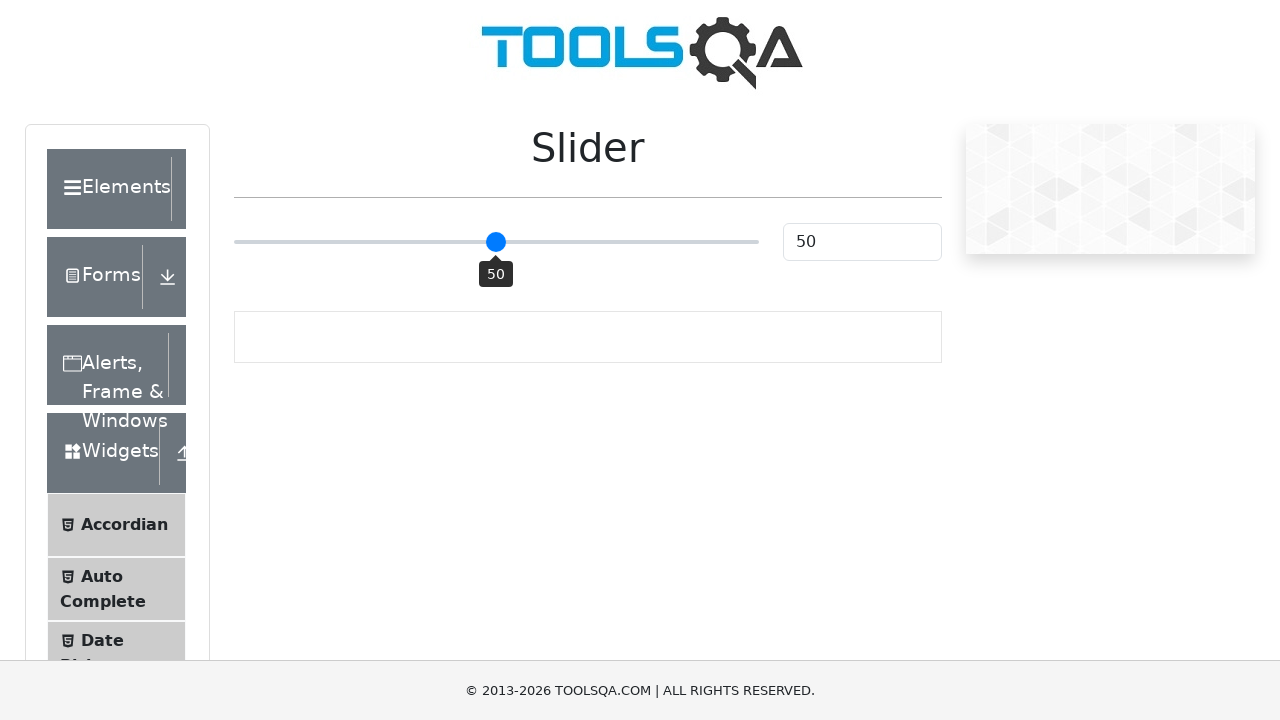

Dragged slider 50 pixels to the right at (546, 242)
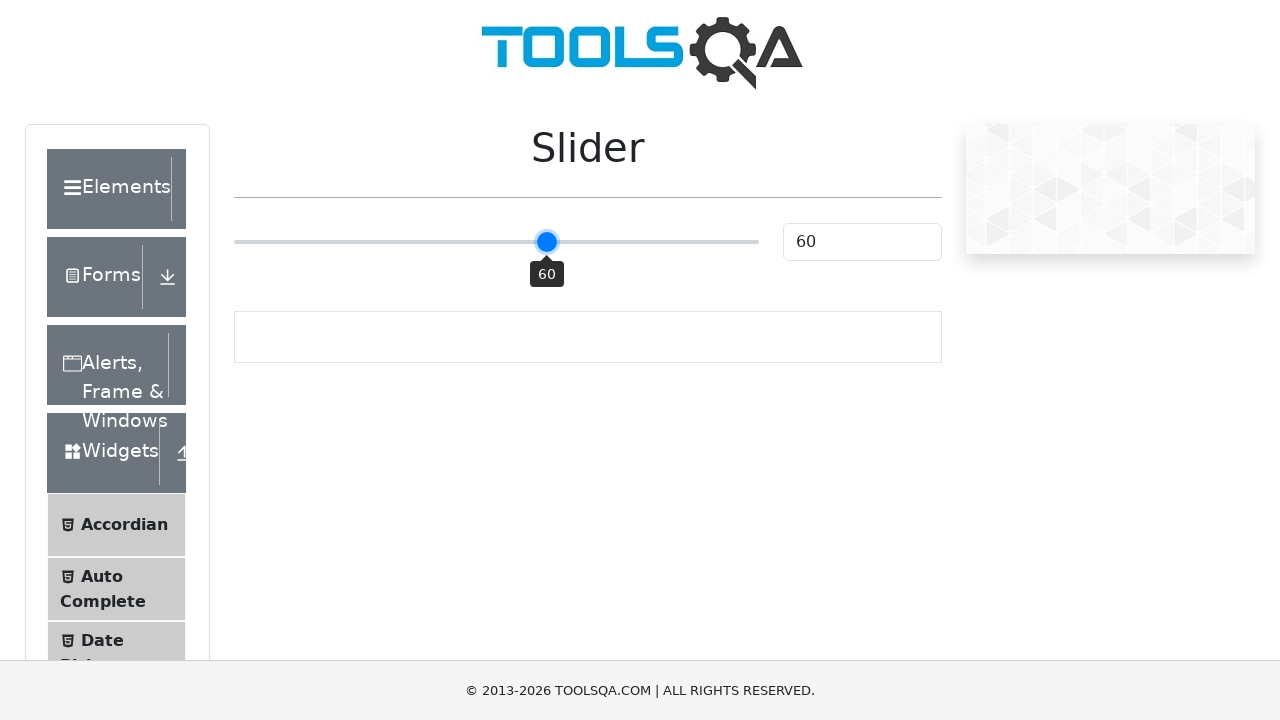

Released mouse button to complete drag action at (546, 242)
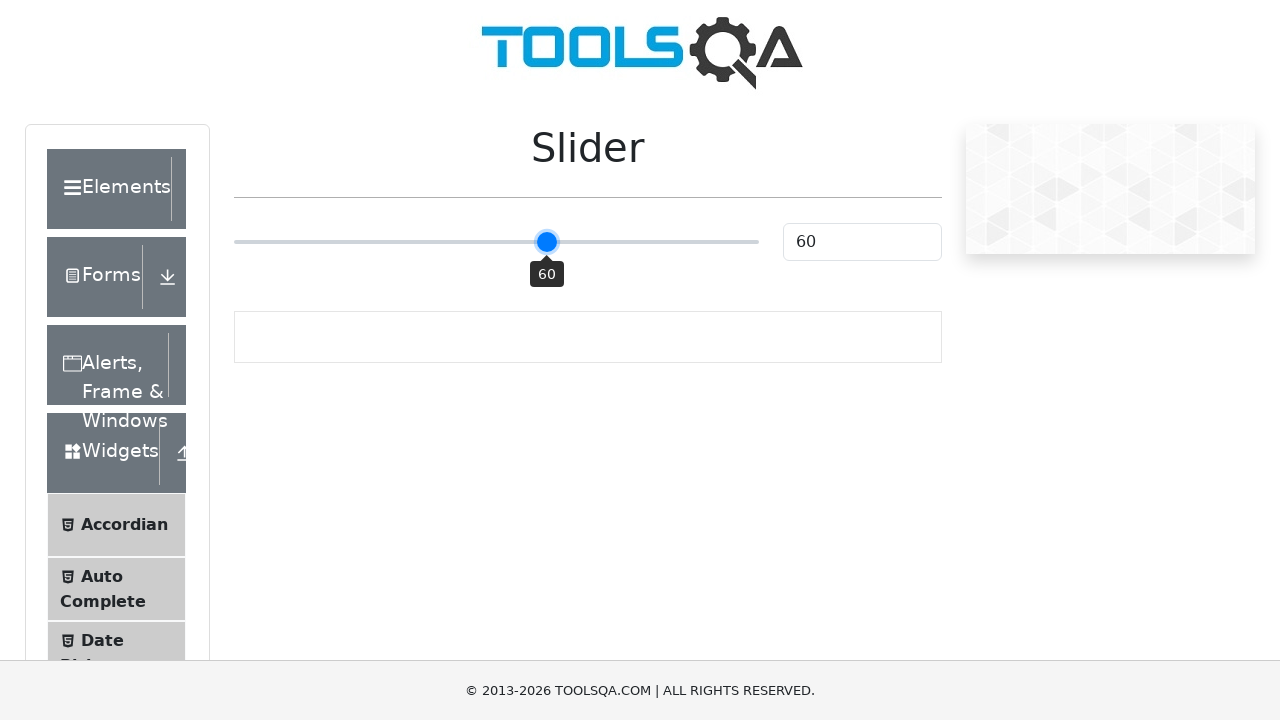

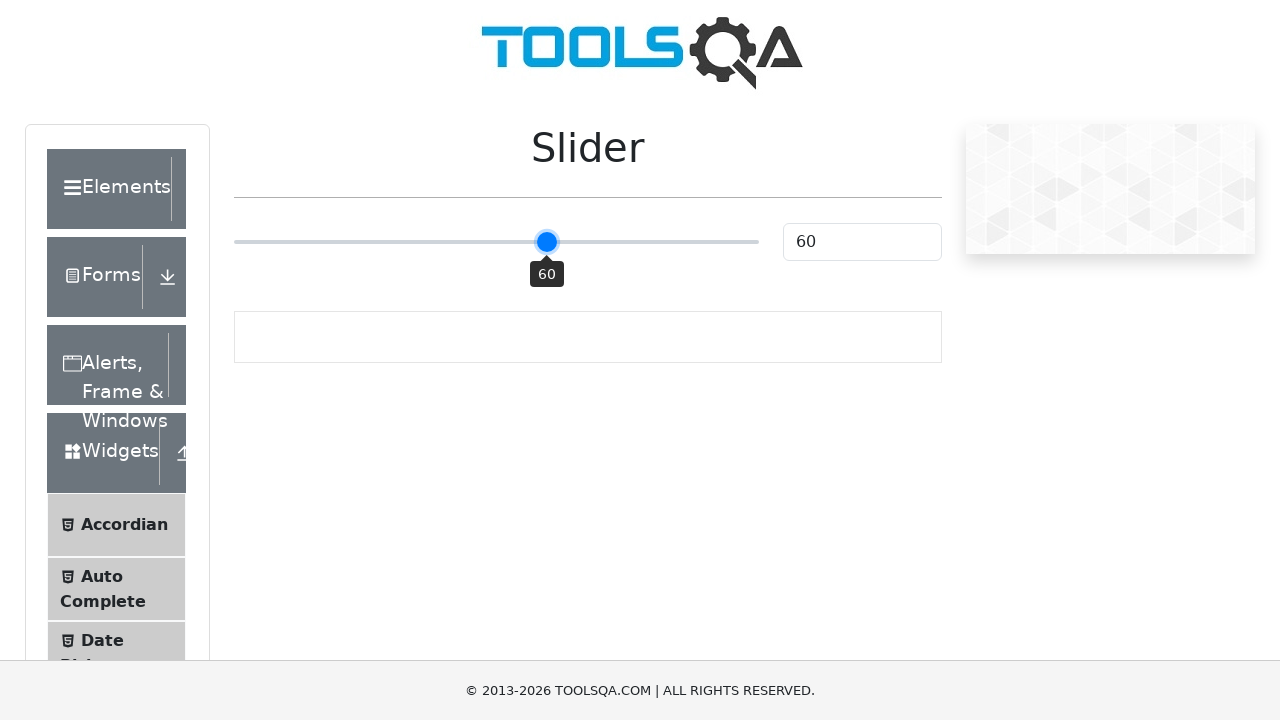